Tests the search functionality on Olimpica supermarket website by entering a product name and submitting the search to verify results load correctly.

Starting URL: https://www.olimpica.com/supermercado

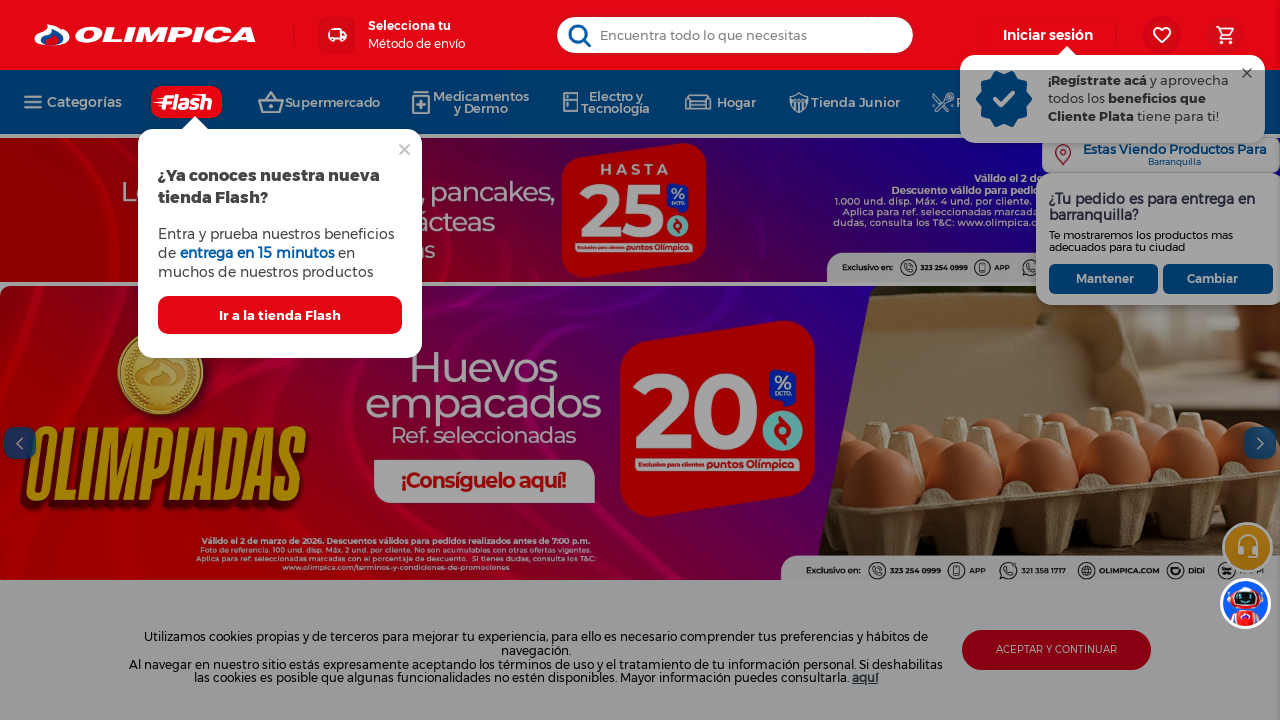

Filled search field with product name 'arroz' on input[placeholder="Encuentra todo lo que necesitas"]
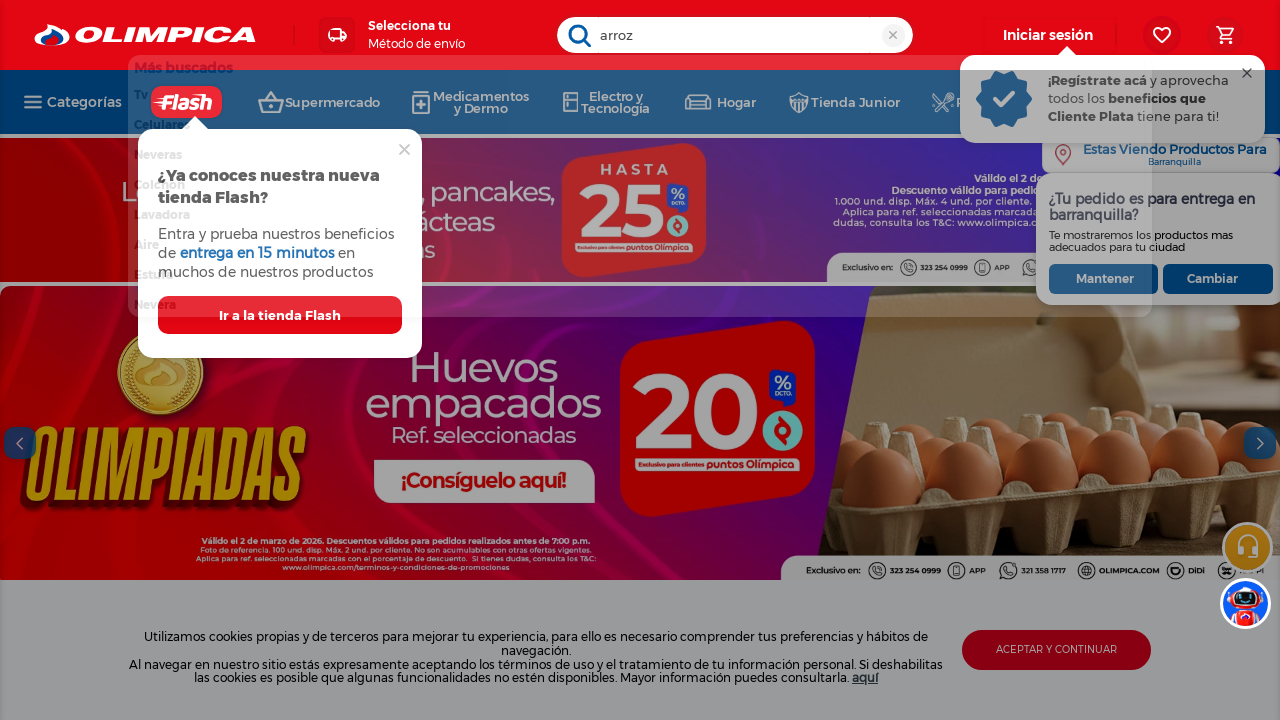

Pressed Enter to submit search query on input[placeholder="Encuentra todo lo que necesitas"]
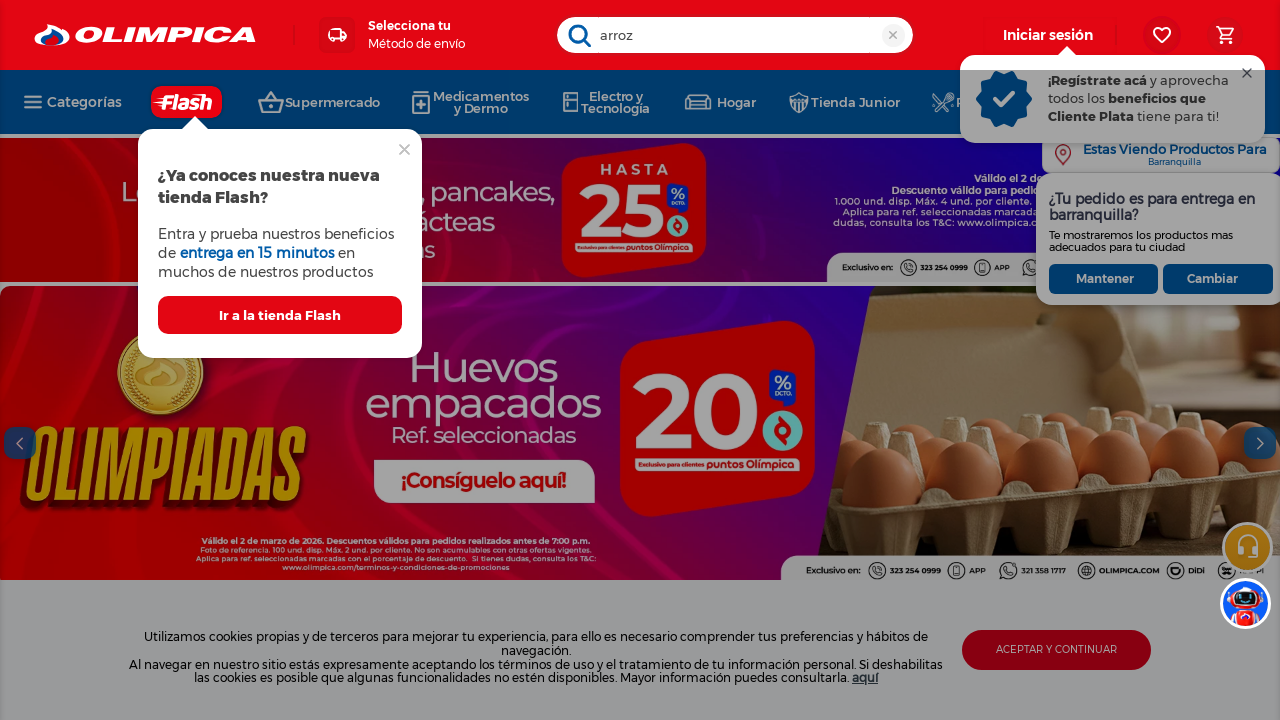

Search results loaded successfully with product brands visible
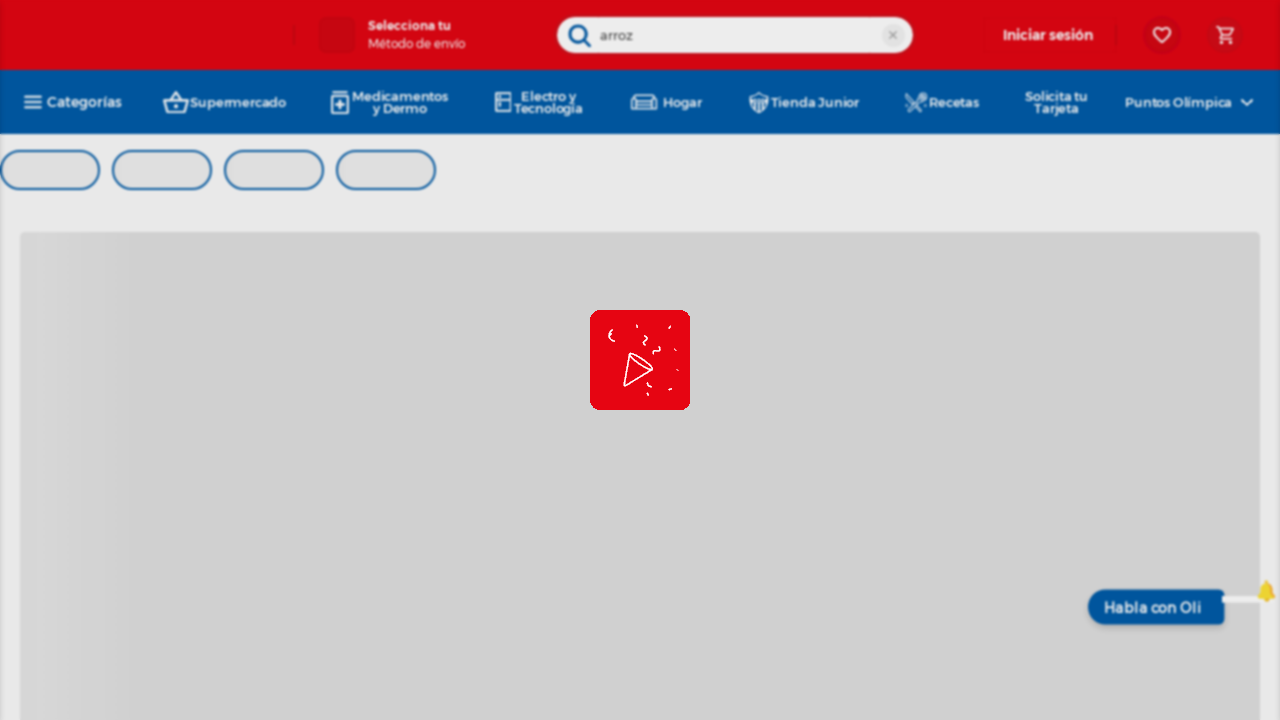

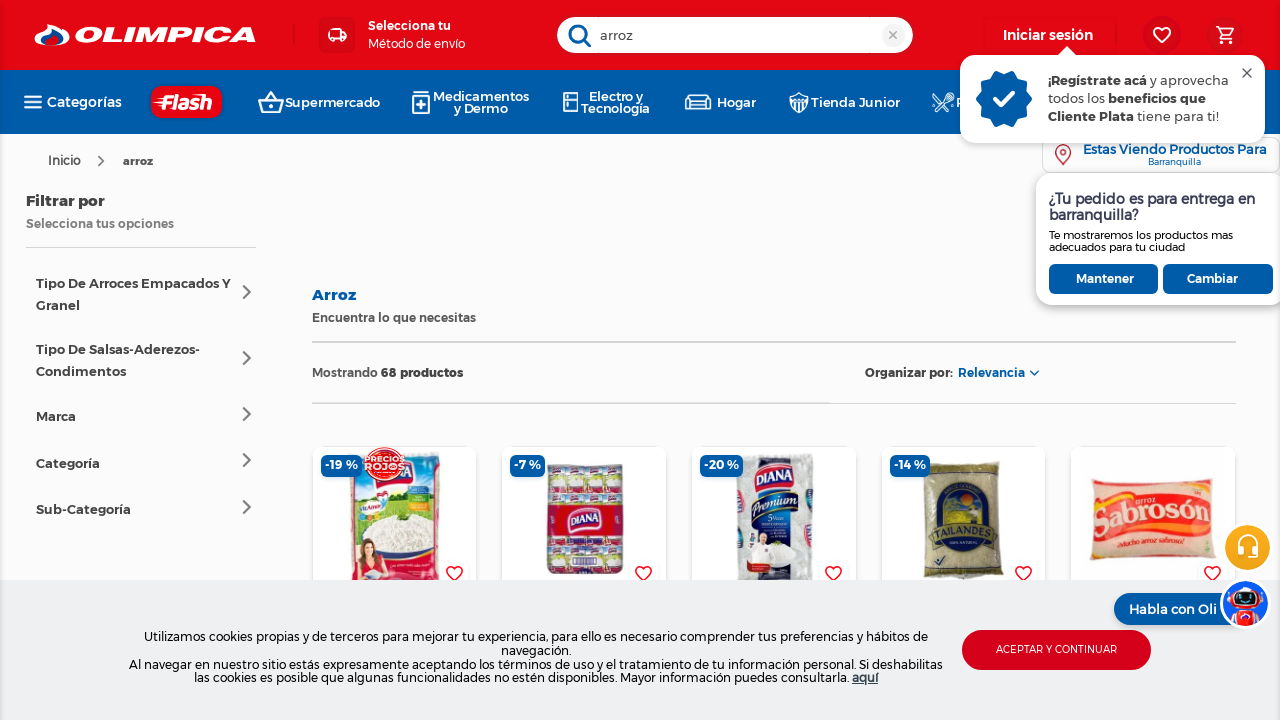